Calculates the sum of two numbers displayed on the page and selects the correct answer from a dropdown menu before submitting the form

Starting URL: http://suninjuly.github.io/selects1.html

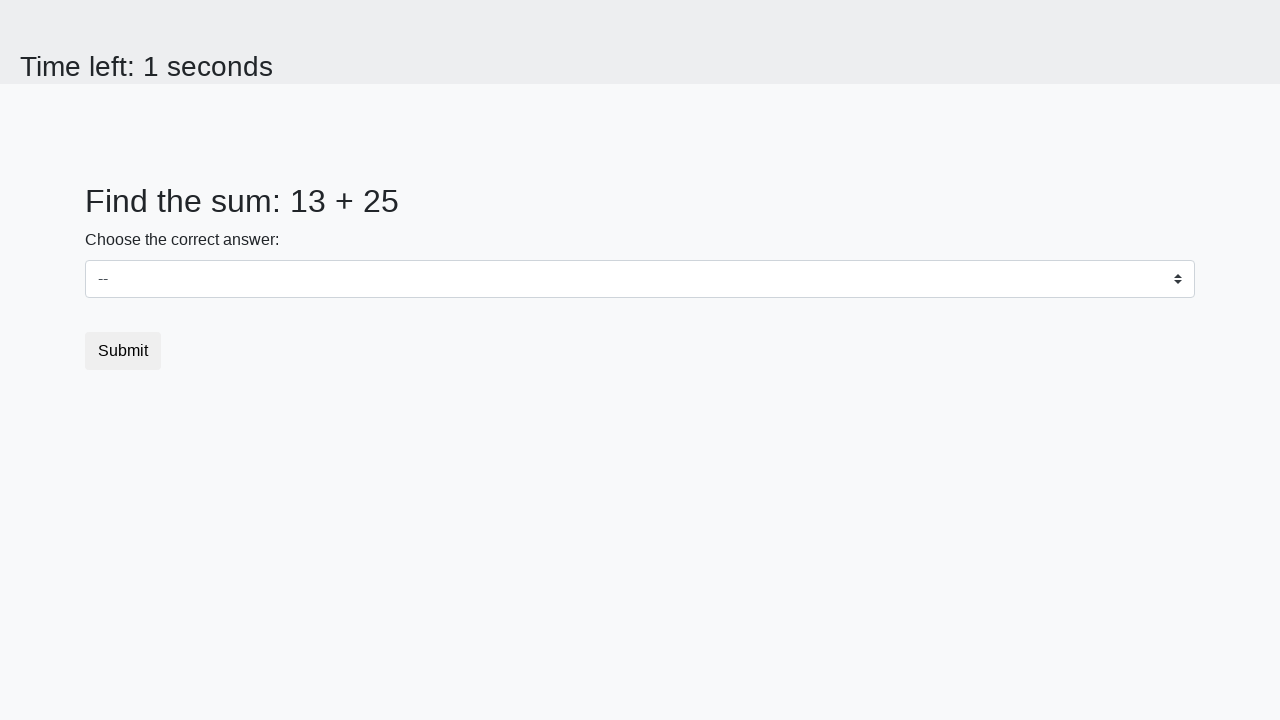

Retrieved first number from page
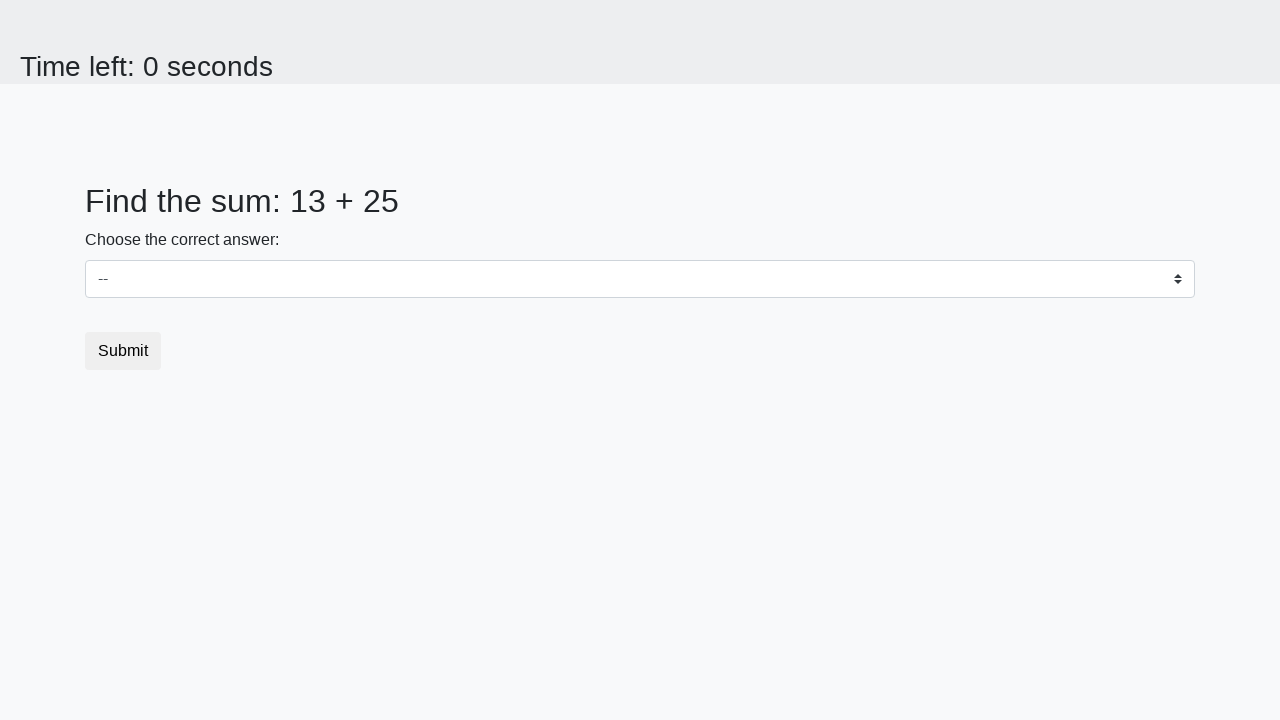

Retrieved second number from page
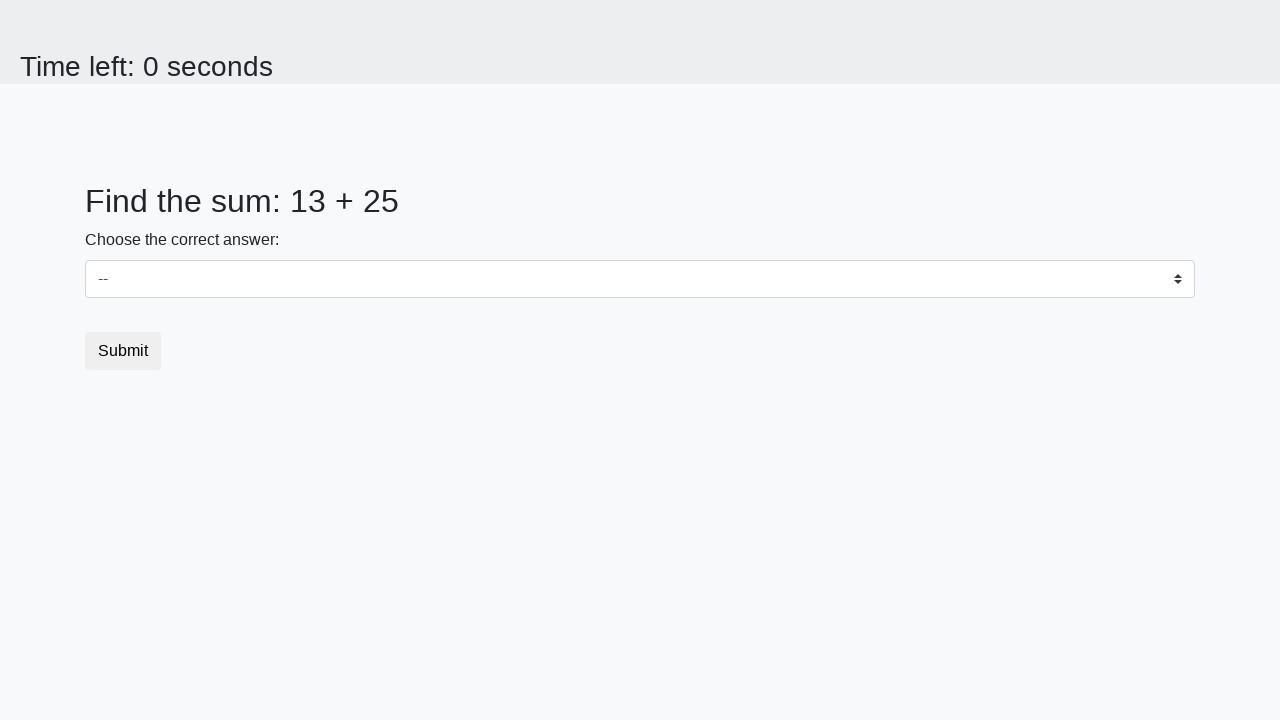

Calculated sum of 13 + 25 = 38
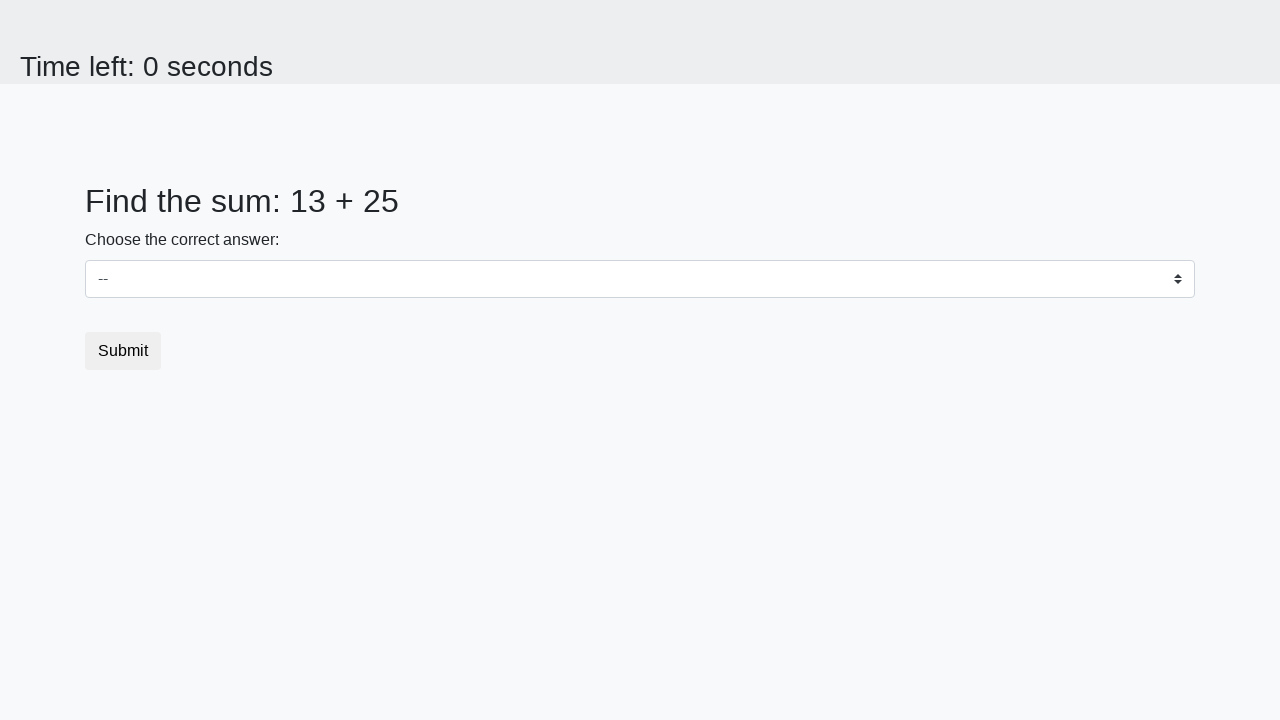

Selected correct answer '38' from dropdown menu on select
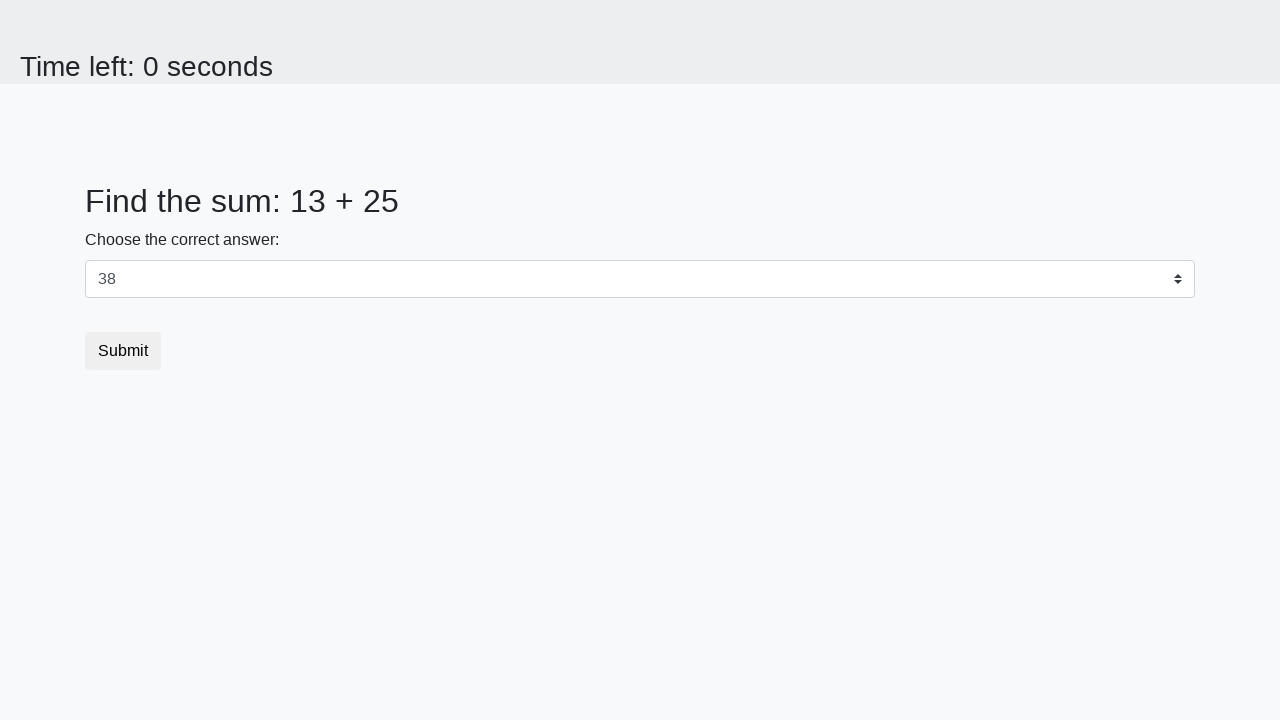

Clicked submit button to submit the form at (123, 351) on [type='submit']
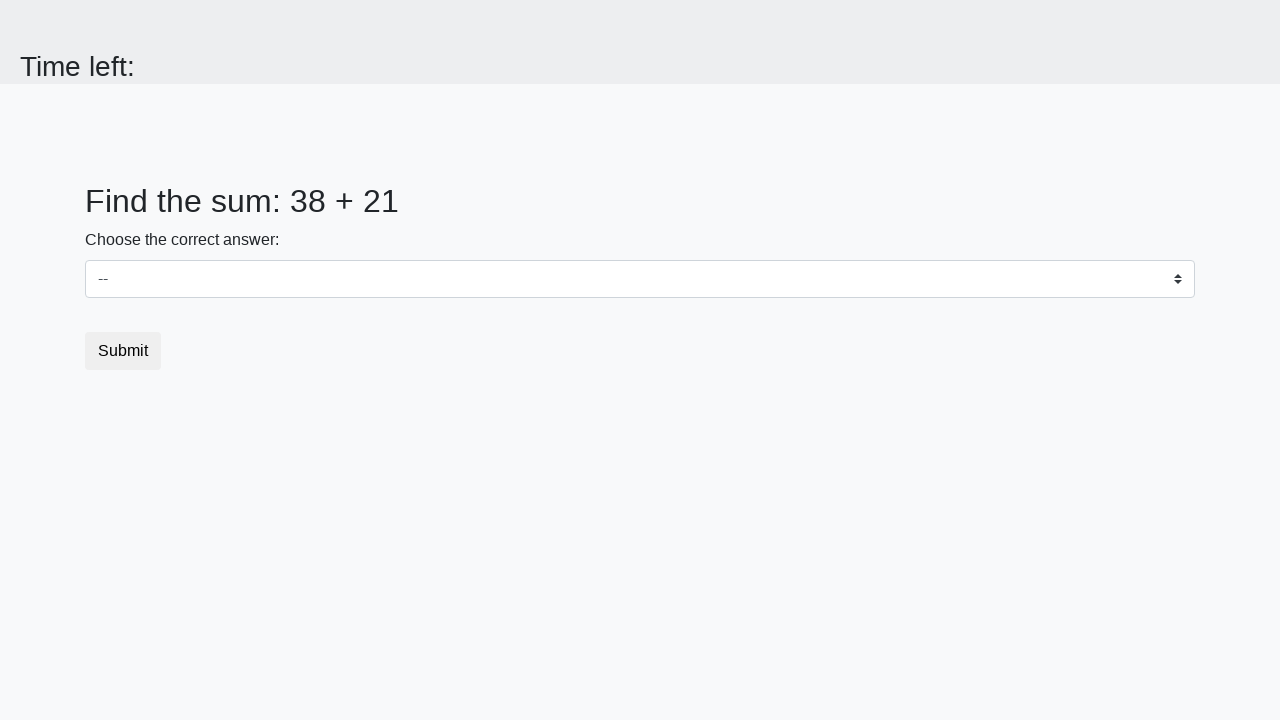

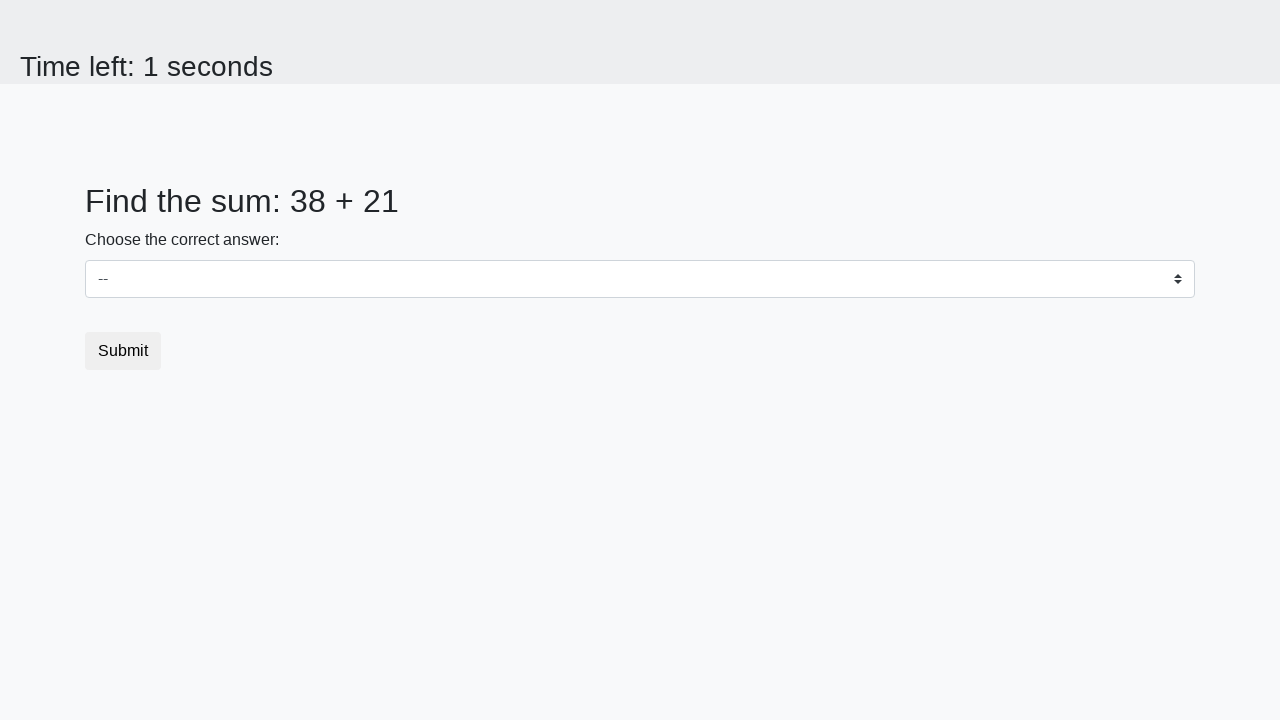